Tests multi-select dropdown functionality by clicking on a dropdown and selecting multiple options

Starting URL: https://demoqa.com/select-menu

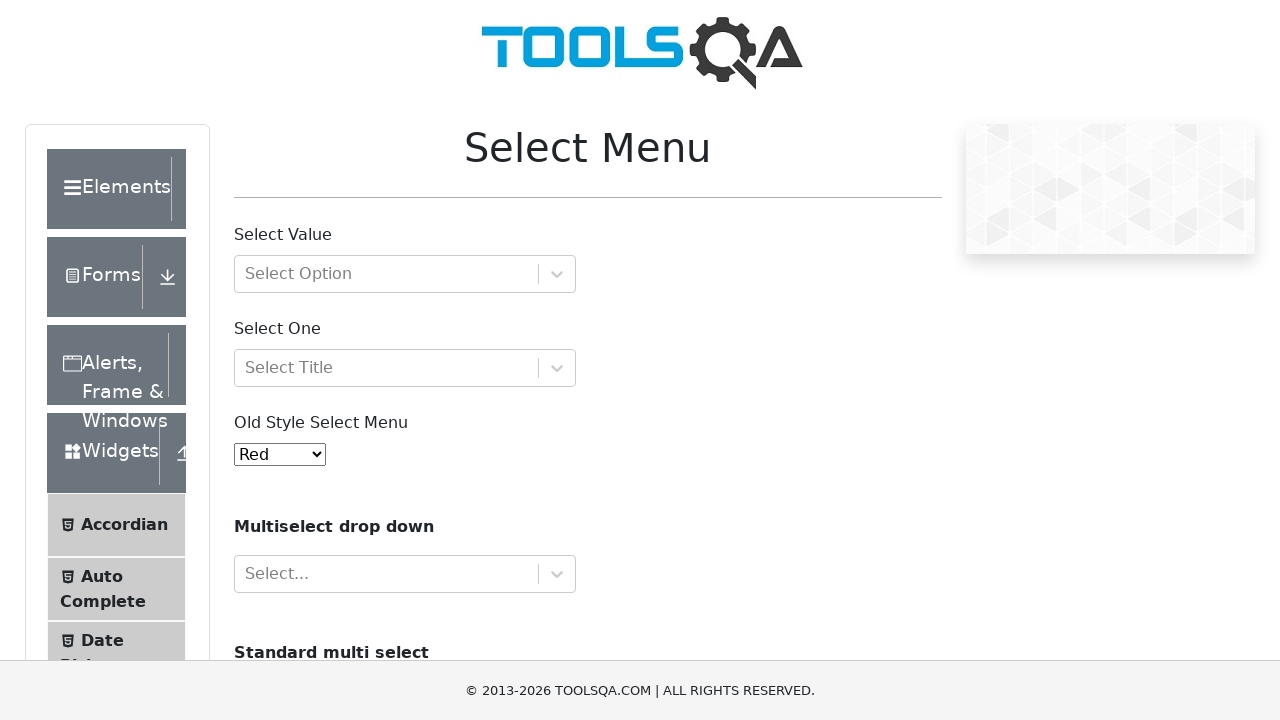

Clicked on the multi-select dropdown at (557, 574) on #selectMenuContainer svg >> nth=2
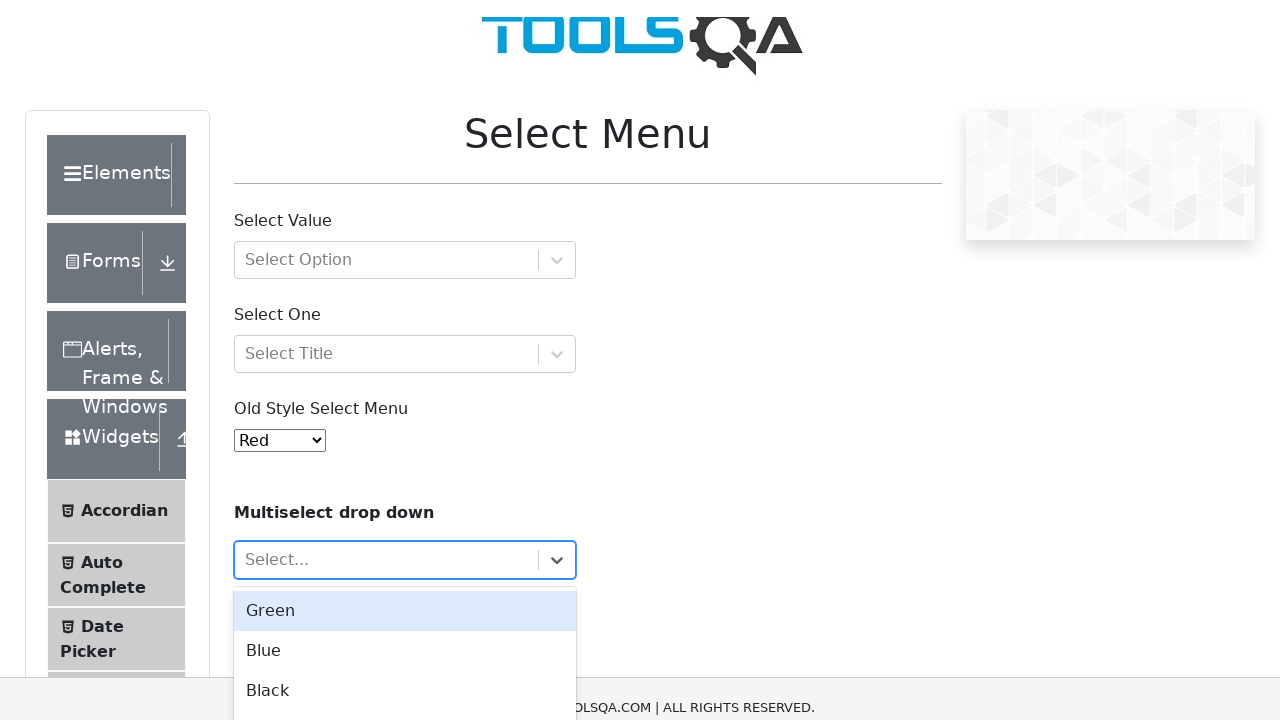

Selected first option from dropdown at (405, 568) on #react-select-4-option-0
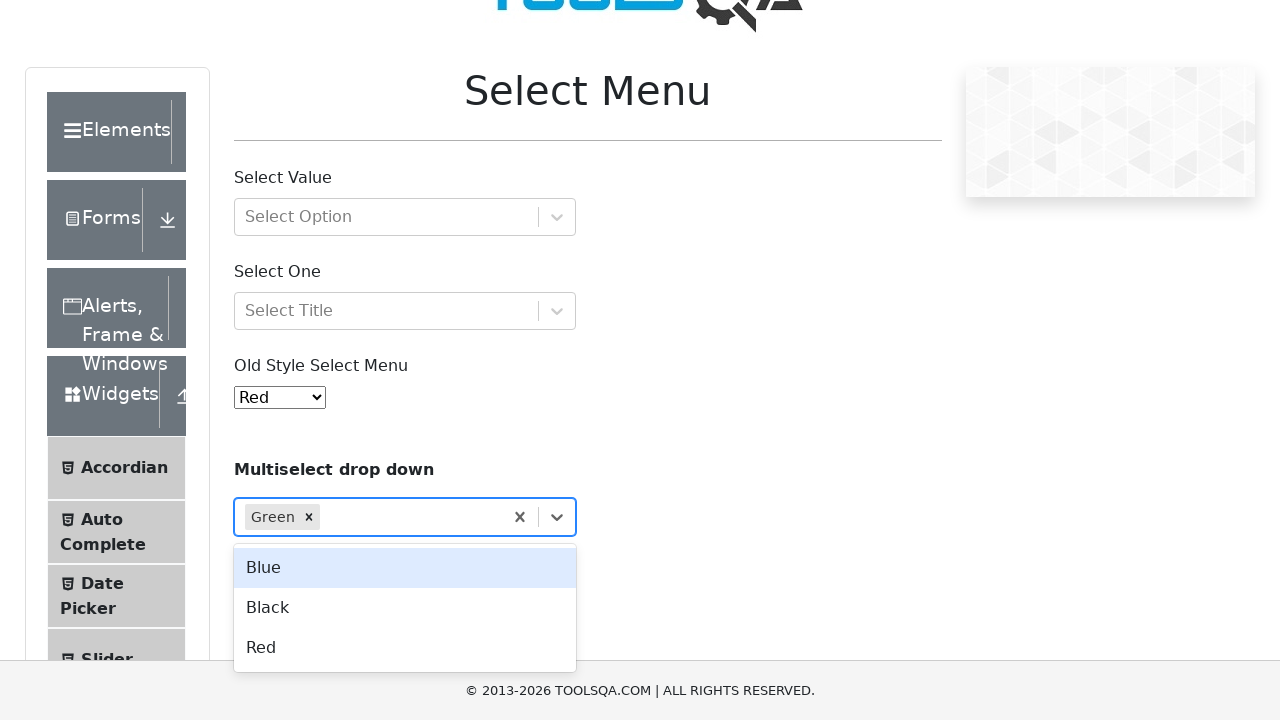

Selected second option from dropdown at (405, 568) on #react-select-4-option-1
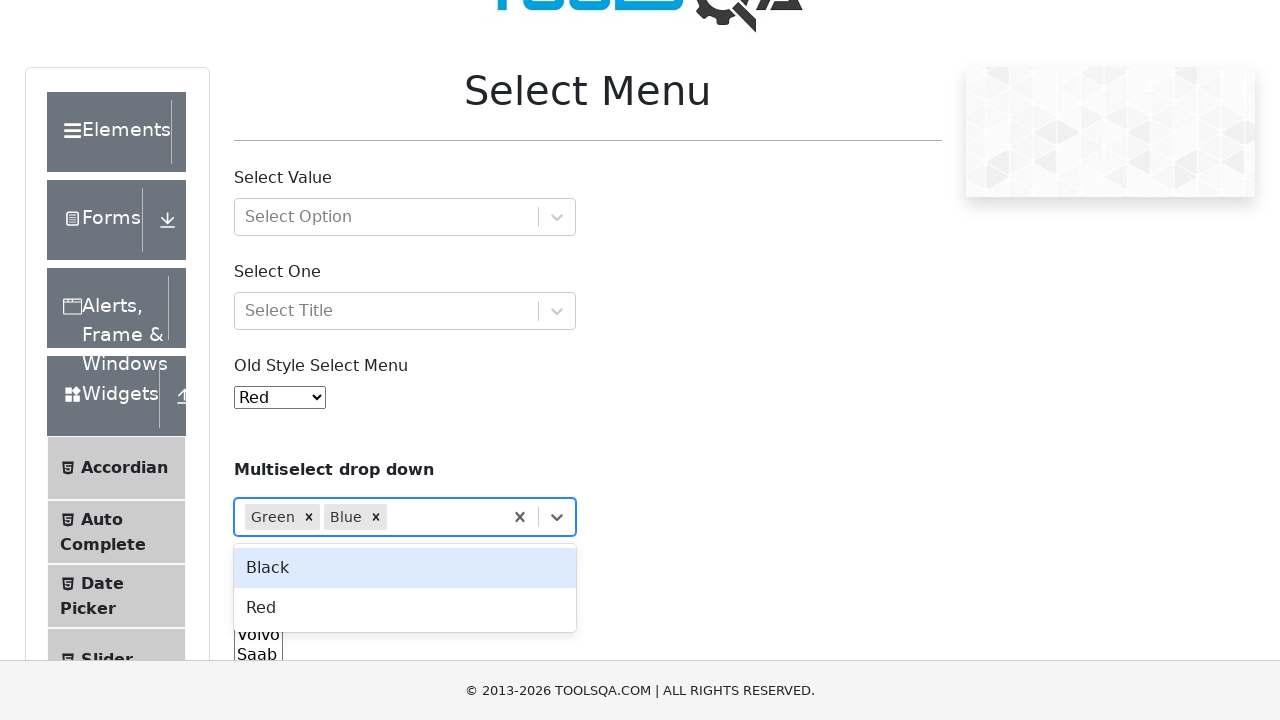

Selected fourth option from dropdown at (405, 608) on #react-select-4-option-3
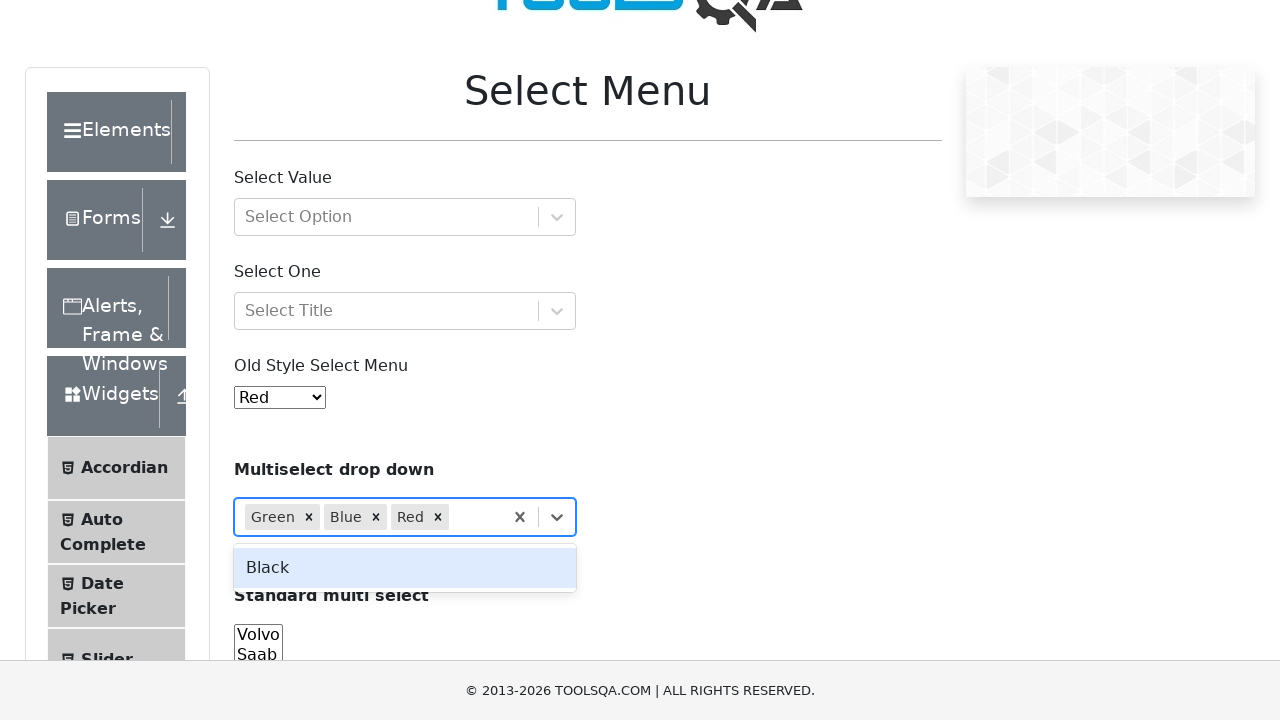

Selected third option from dropdown at (405, 568) on #react-select-4-option-2
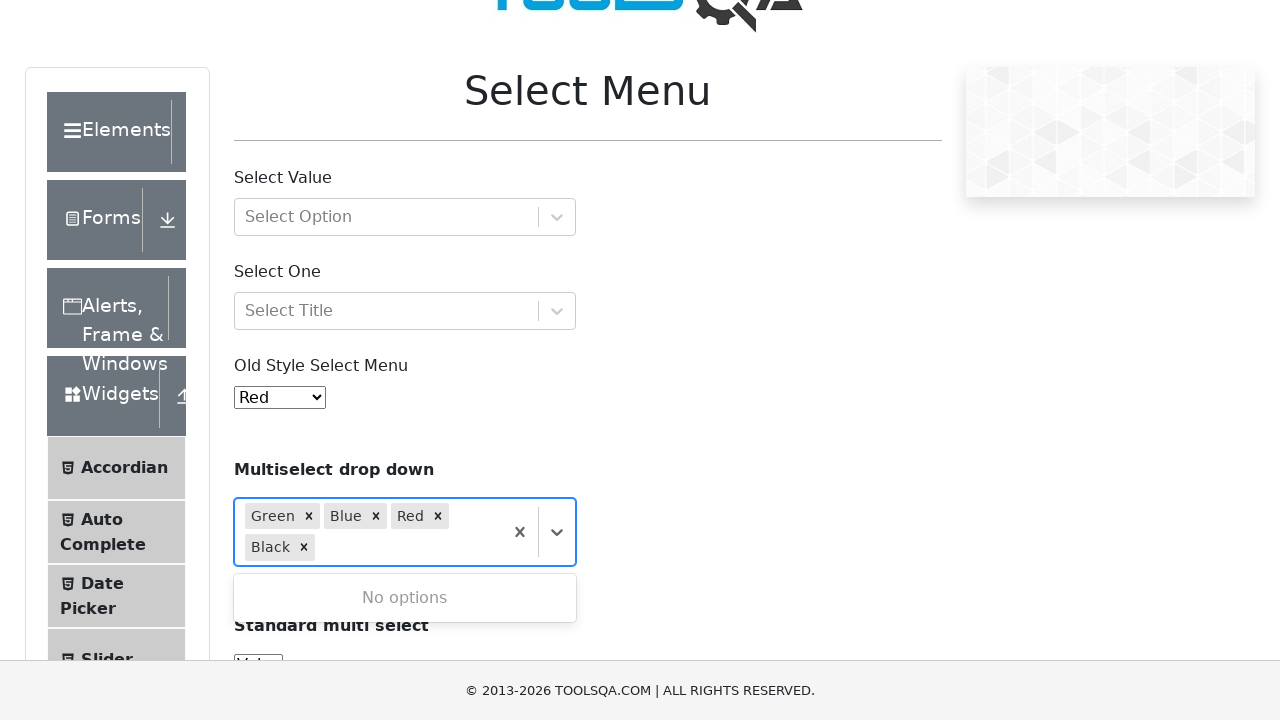

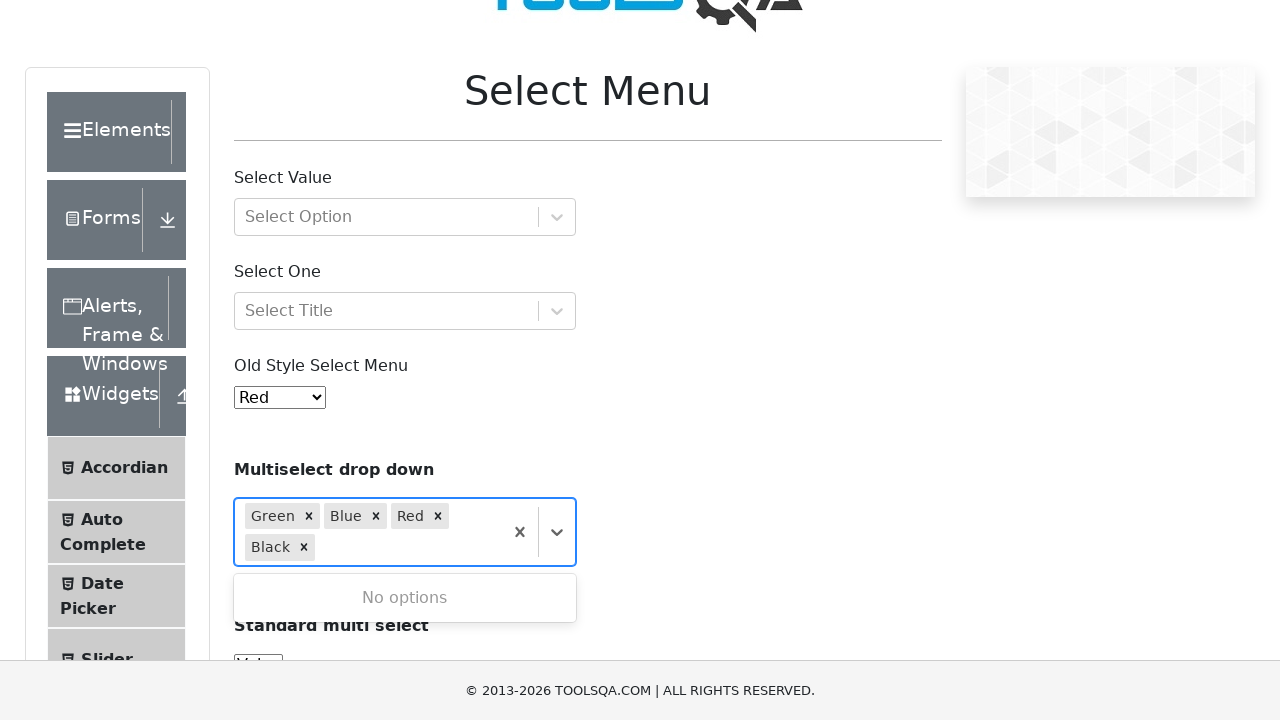